Tests that clicking the round trip radio button enables a previously hidden/disabled div element by checking the style attribute changes

Starting URL: https://rahulshettyacademy.com/dropdownsPractise/

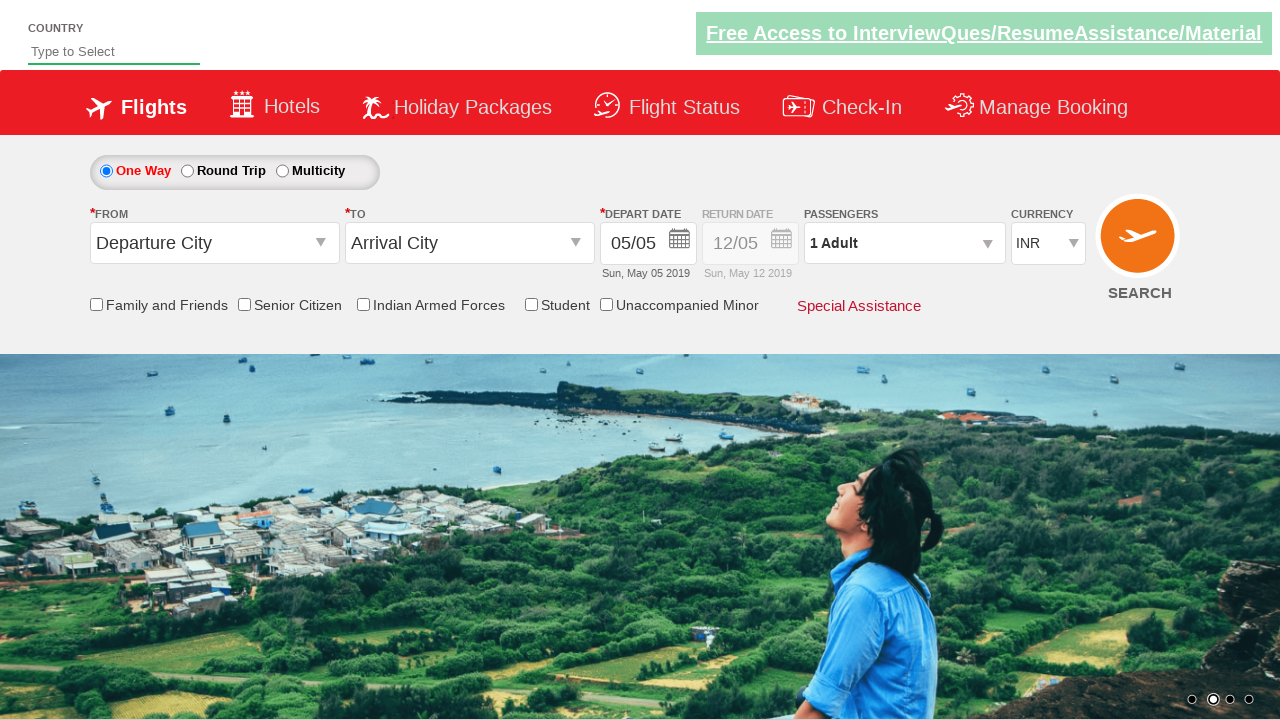

Retrieved initial style attribute of Div1 element
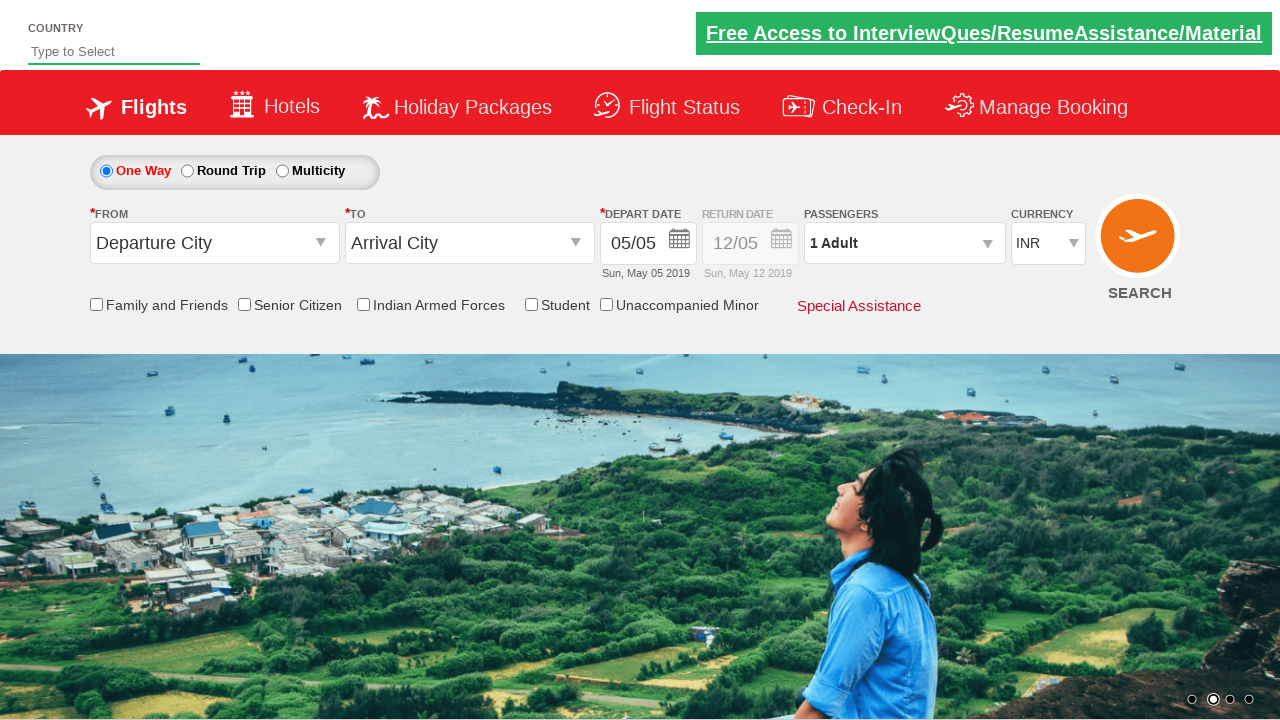

Clicked round trip radio button at (187, 171) on #ctl00_mainContent_rbtnl_Trip_1
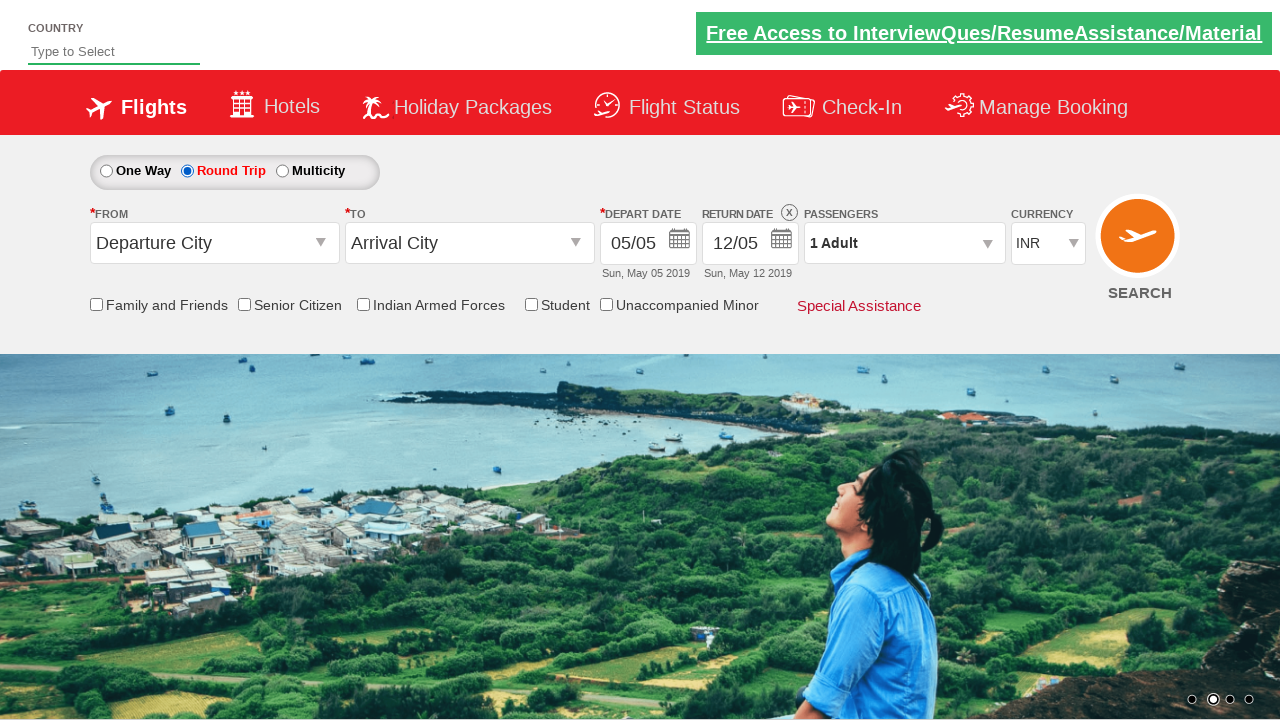

Retrieved updated style attribute of Div1 element after clicking round trip
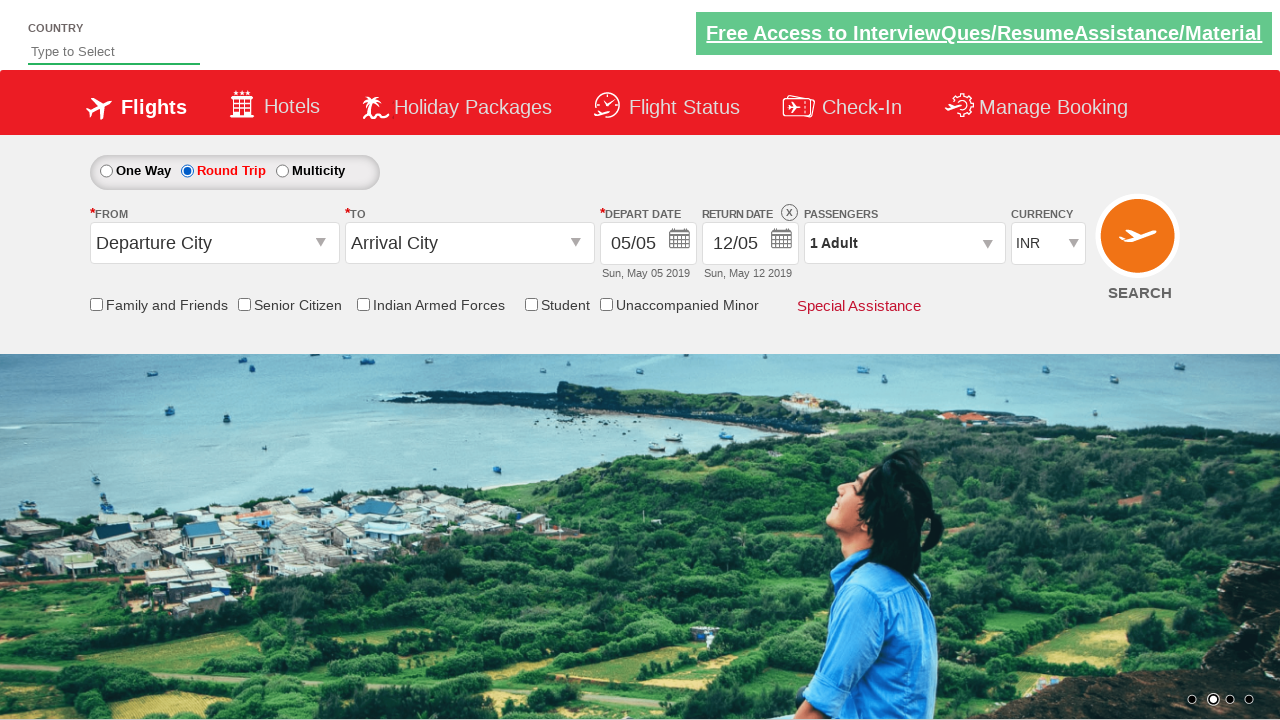

Verified that Div1 element is enabled - style attribute contains '1'
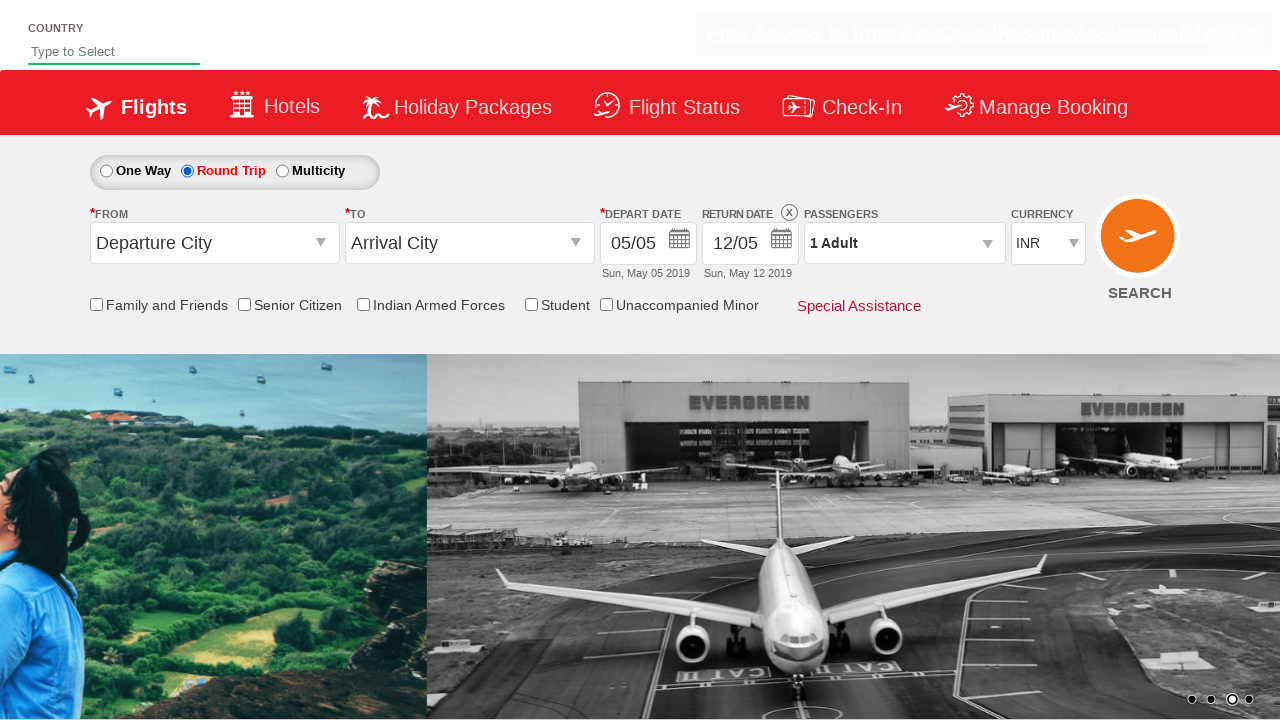

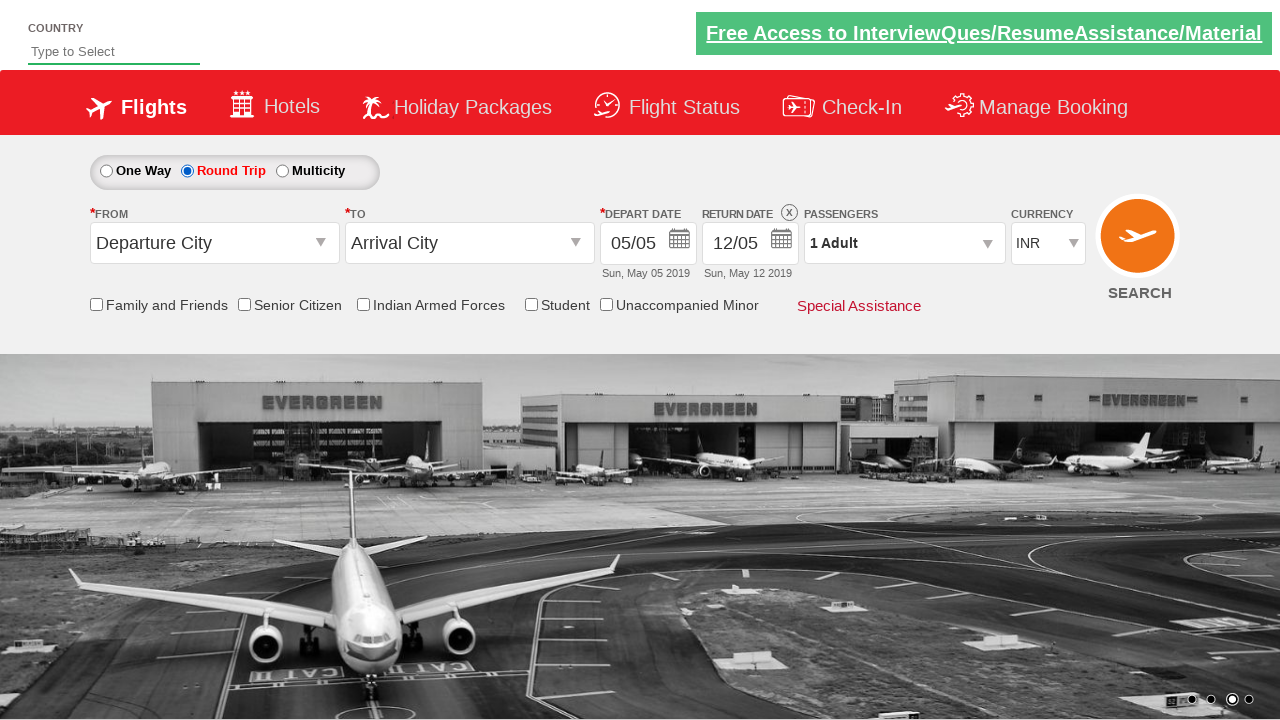